Simple navigation test that loads the Rahul Shetty Academy homepage

Starting URL: https://rahulshettyacademy.com

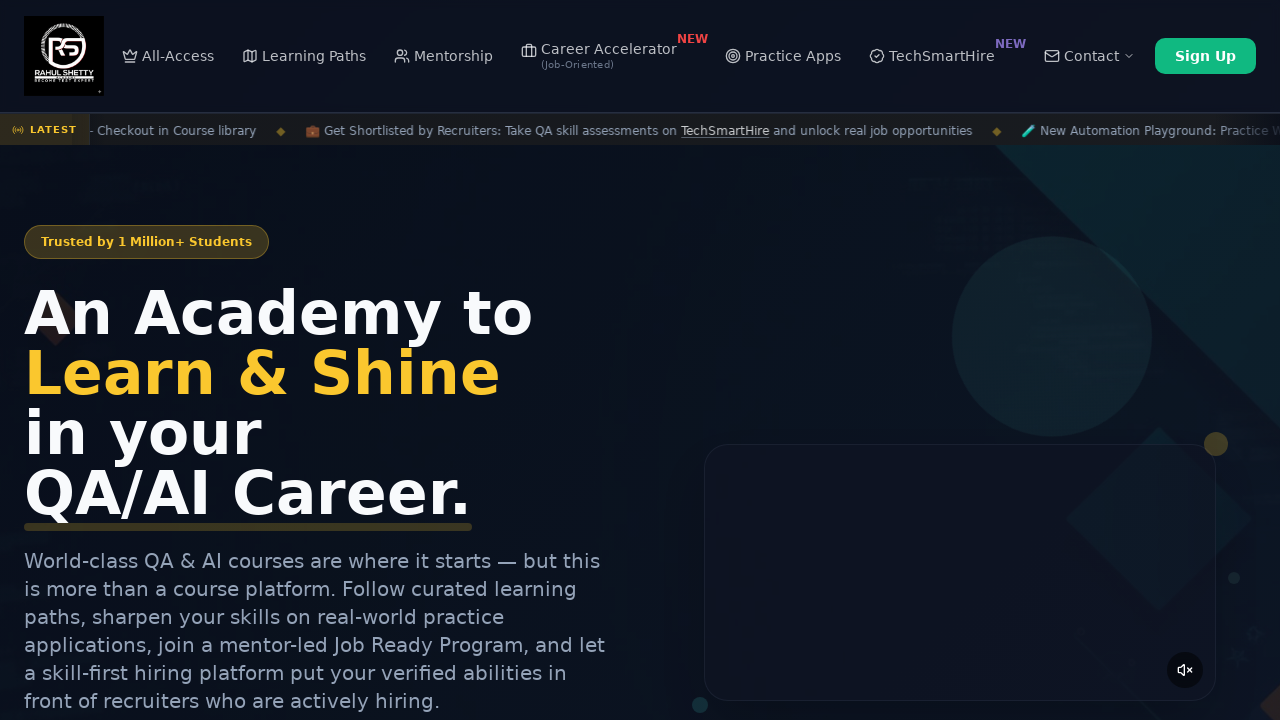

Waited for page to fully load (domcontentloaded)
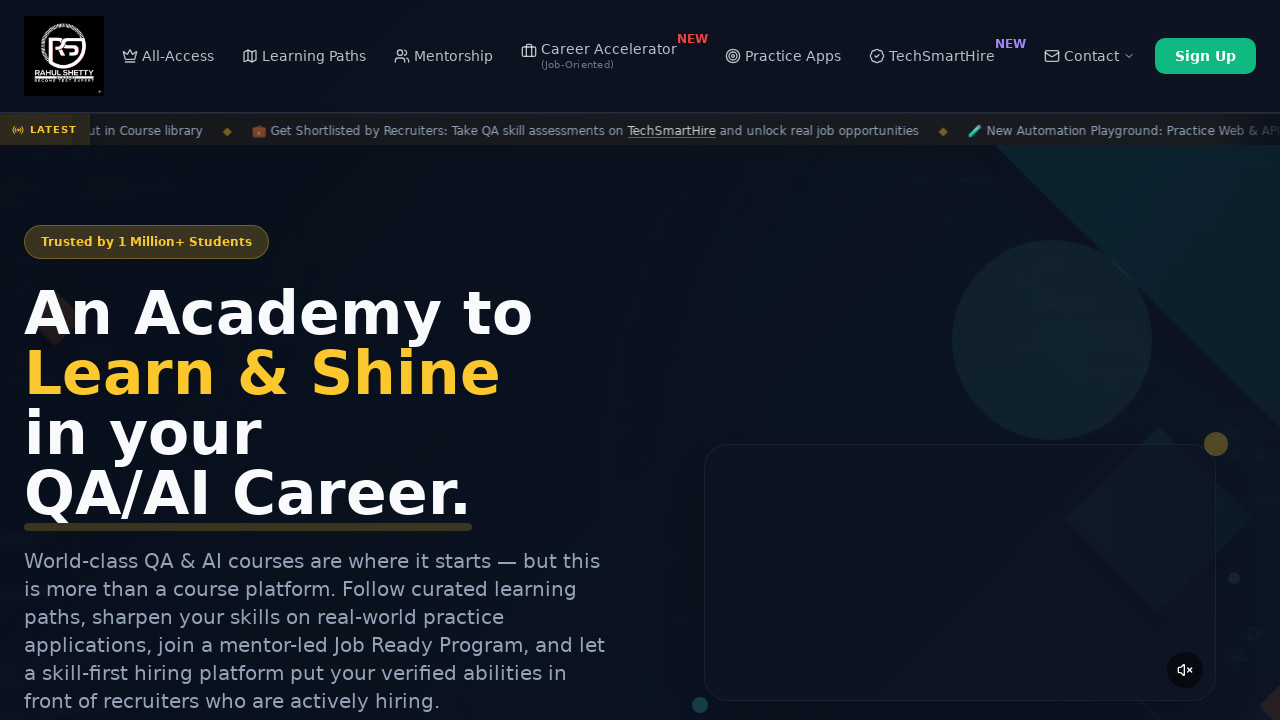

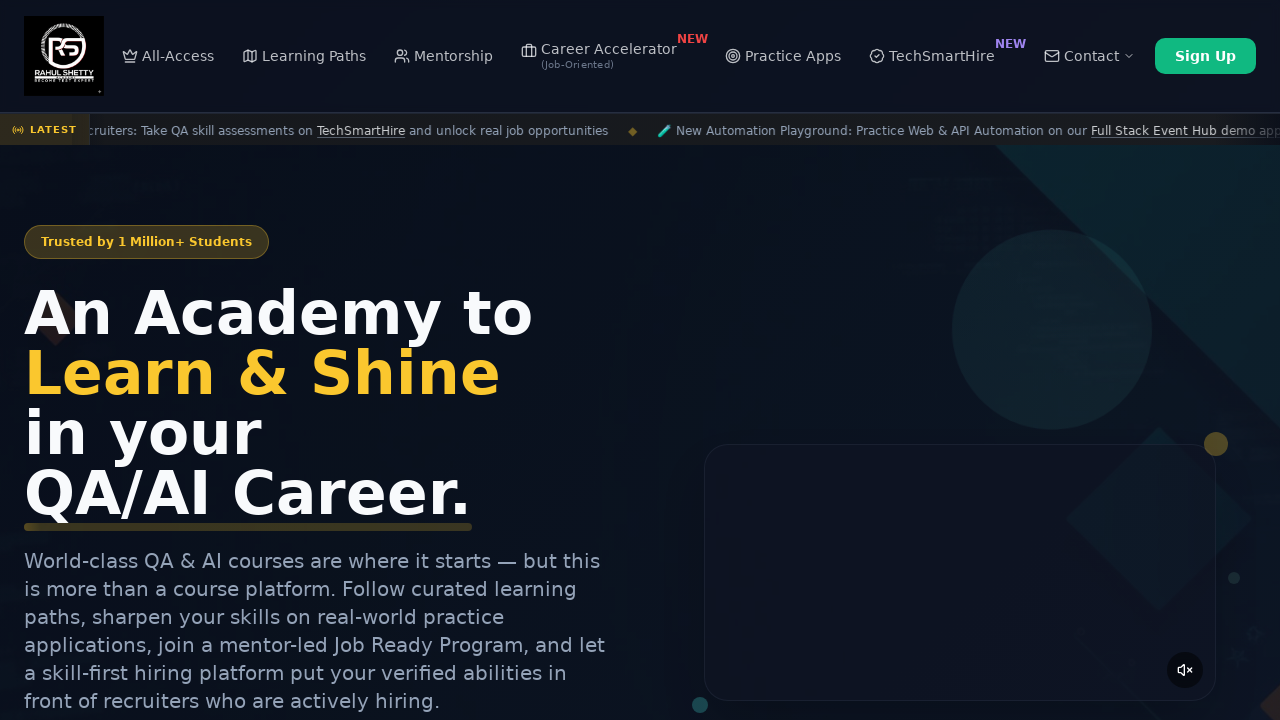